Tests drag and drop functionality by dragging an element with id "angular" to a drop area

Starting URL: https://demo.automationtesting.in/Static.html

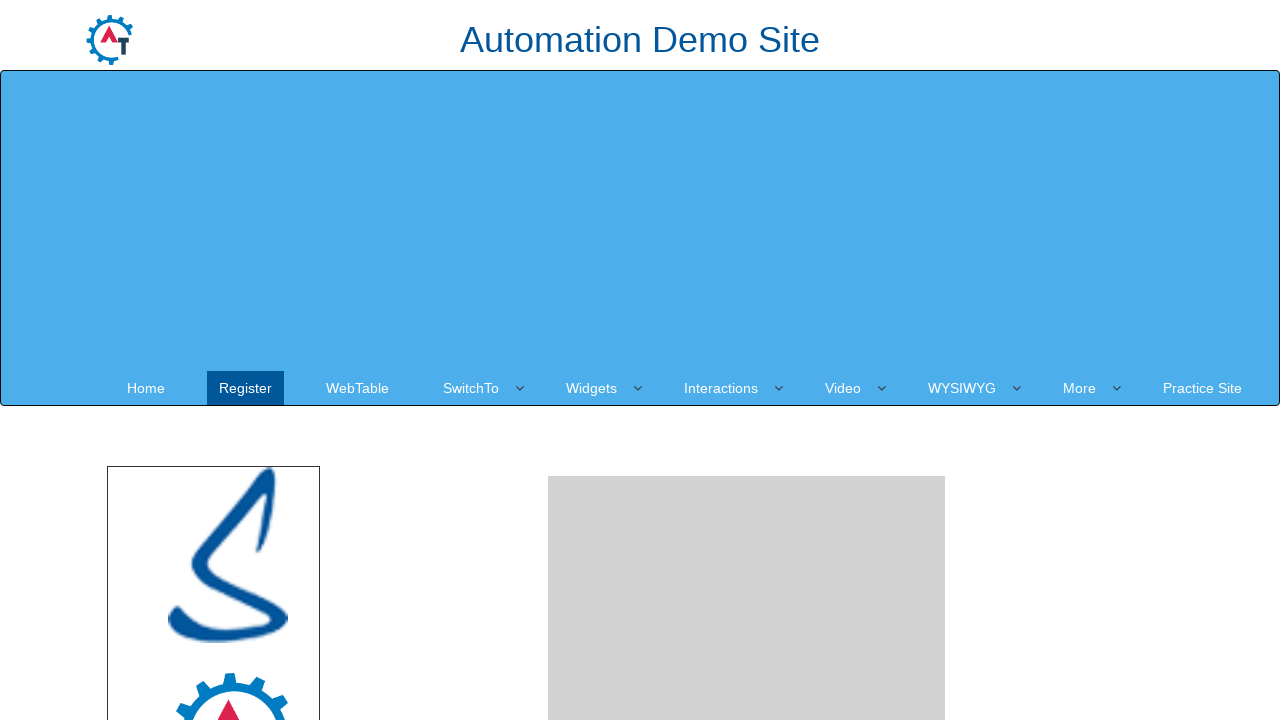

Located draggable element with id 'angular'
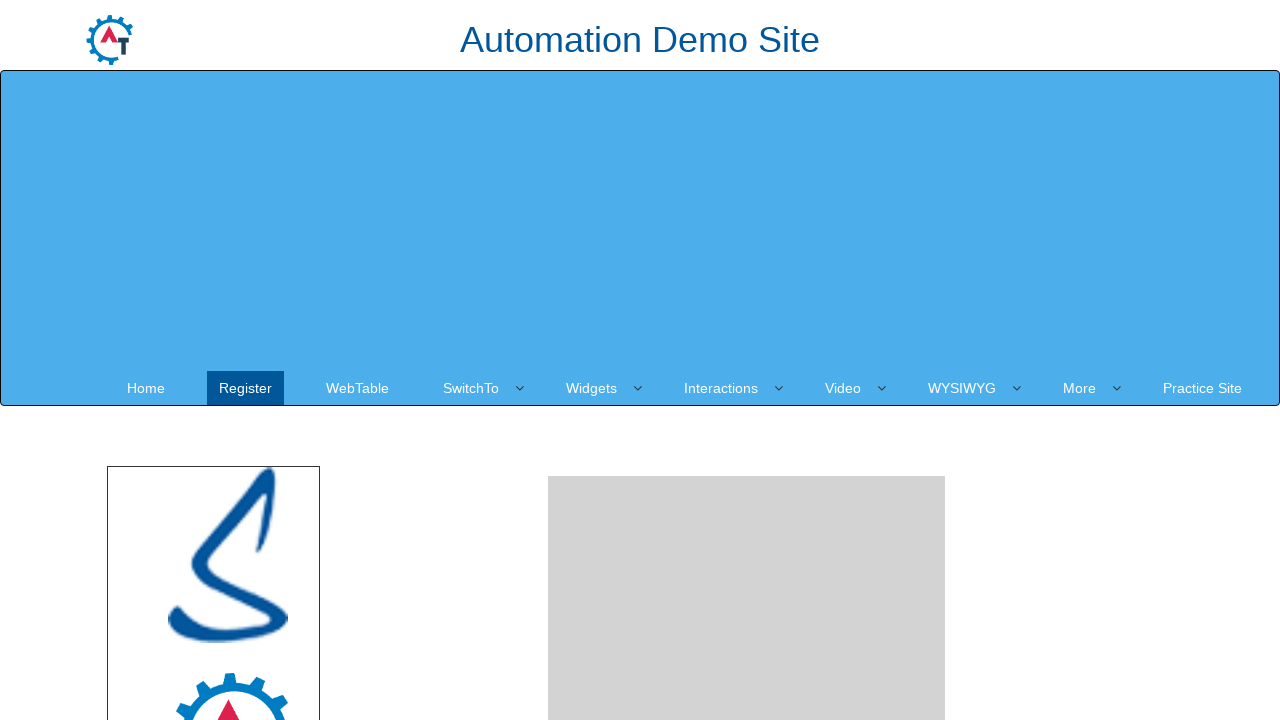

Located drop area with id 'droparea'
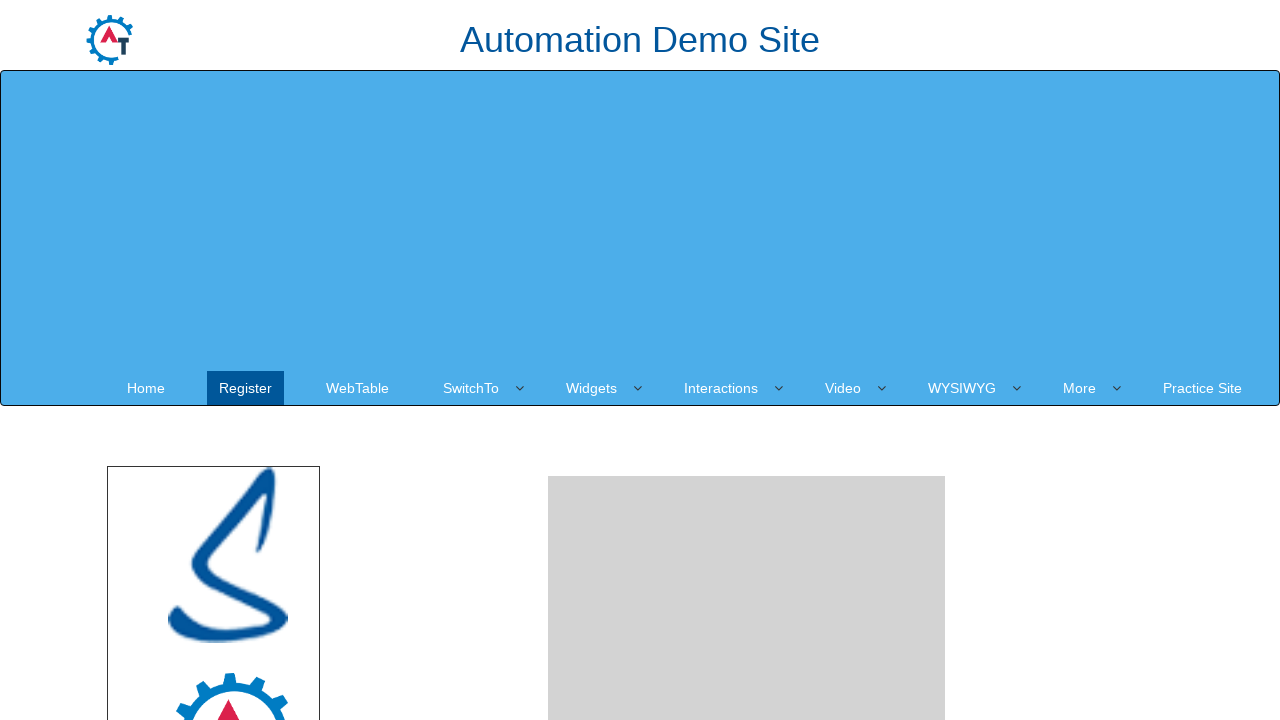

Dragged element with id 'angular' to drop area at (747, 481)
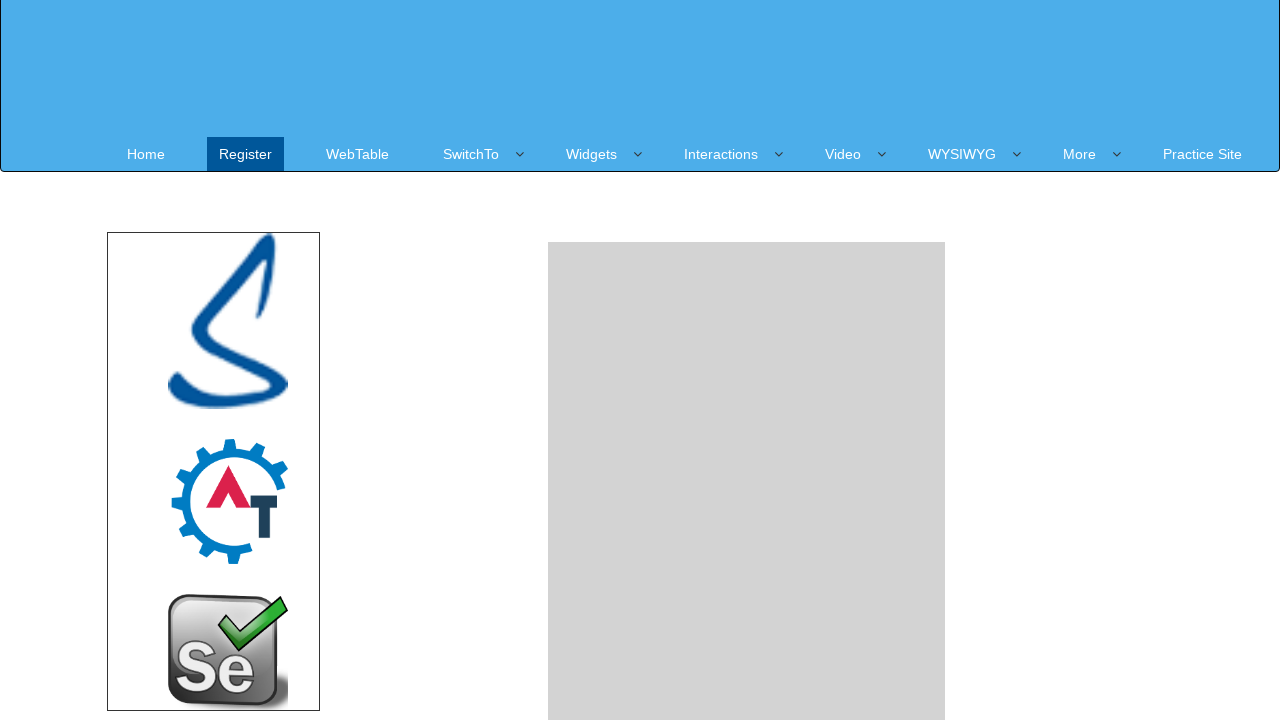

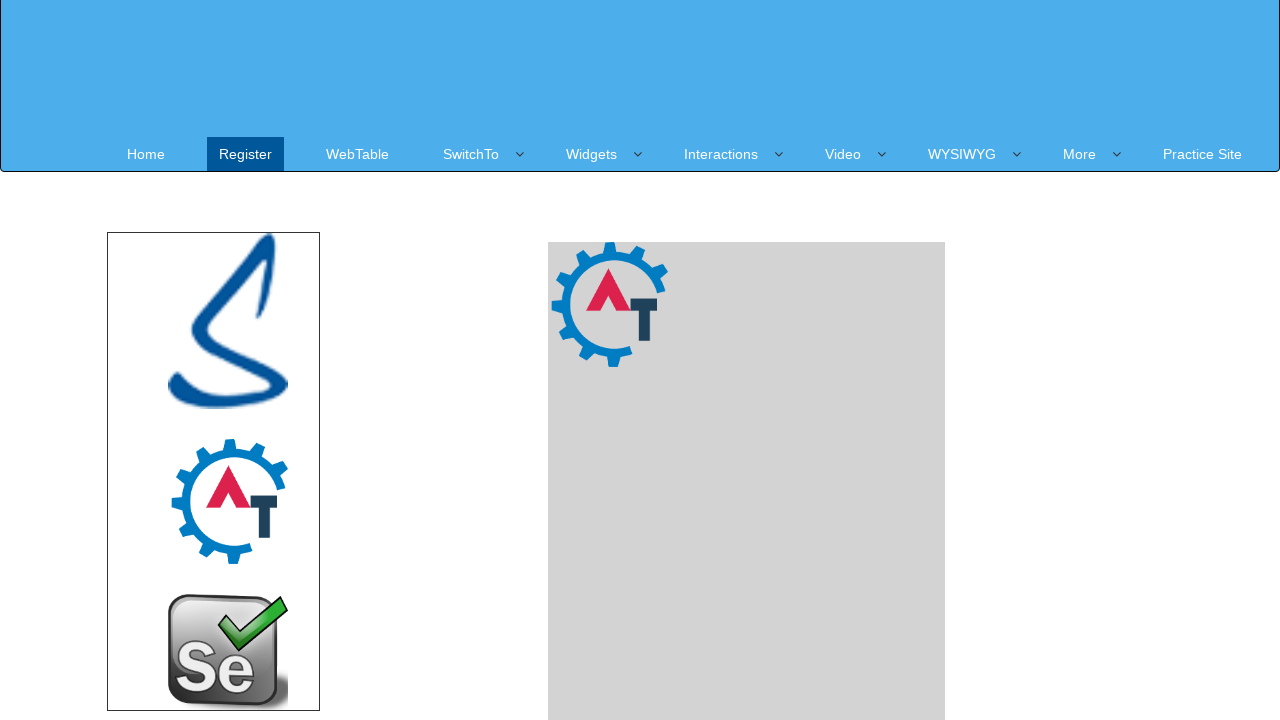